Tests the search functionality by performing searches for multiple products (macbook, iphone, LCD) using the search box

Starting URL: https://naveenautomationlabs.com/opencart/index.php?route=account/register

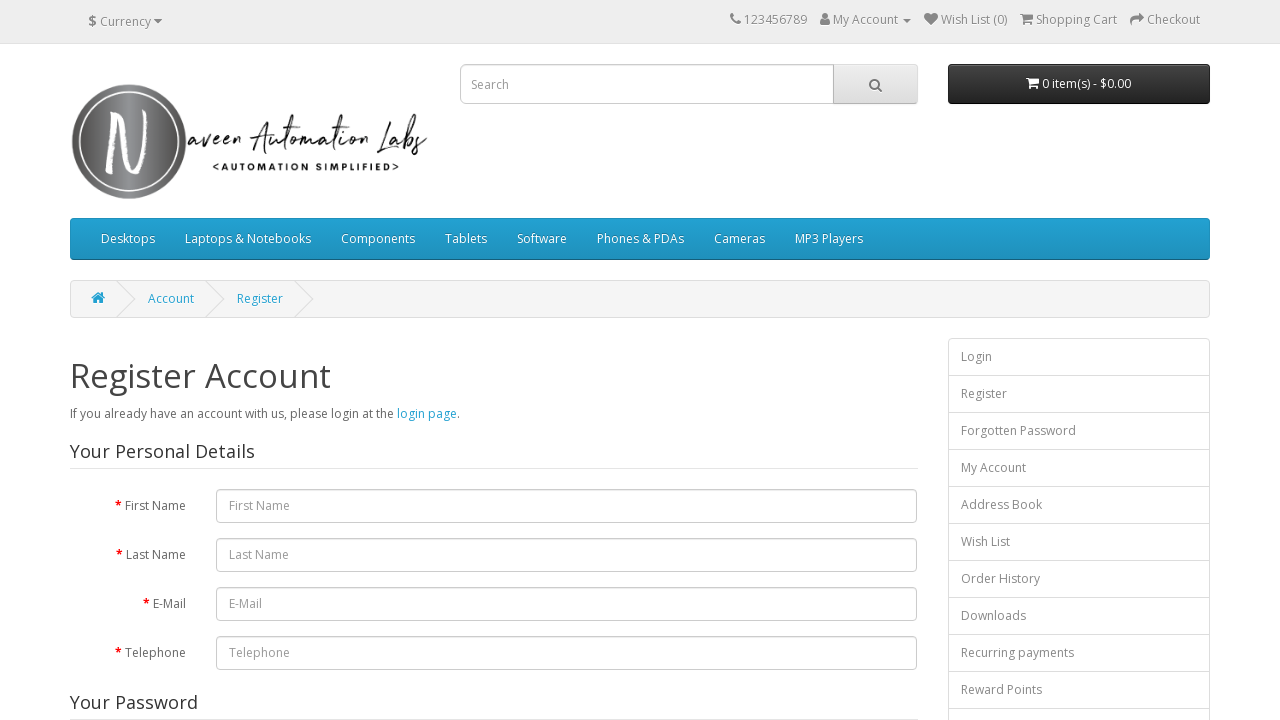

Cleared the search field on input[name='search']
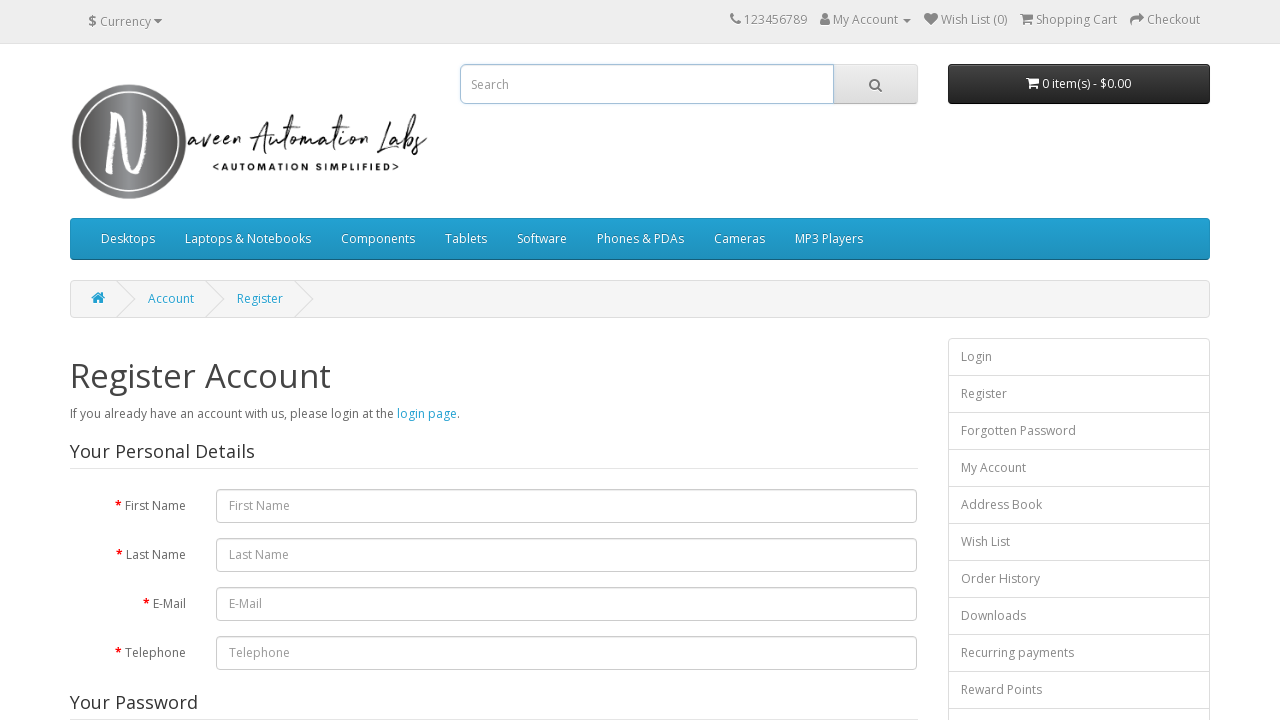

Filled search field with 'macbook' on input[name='search']
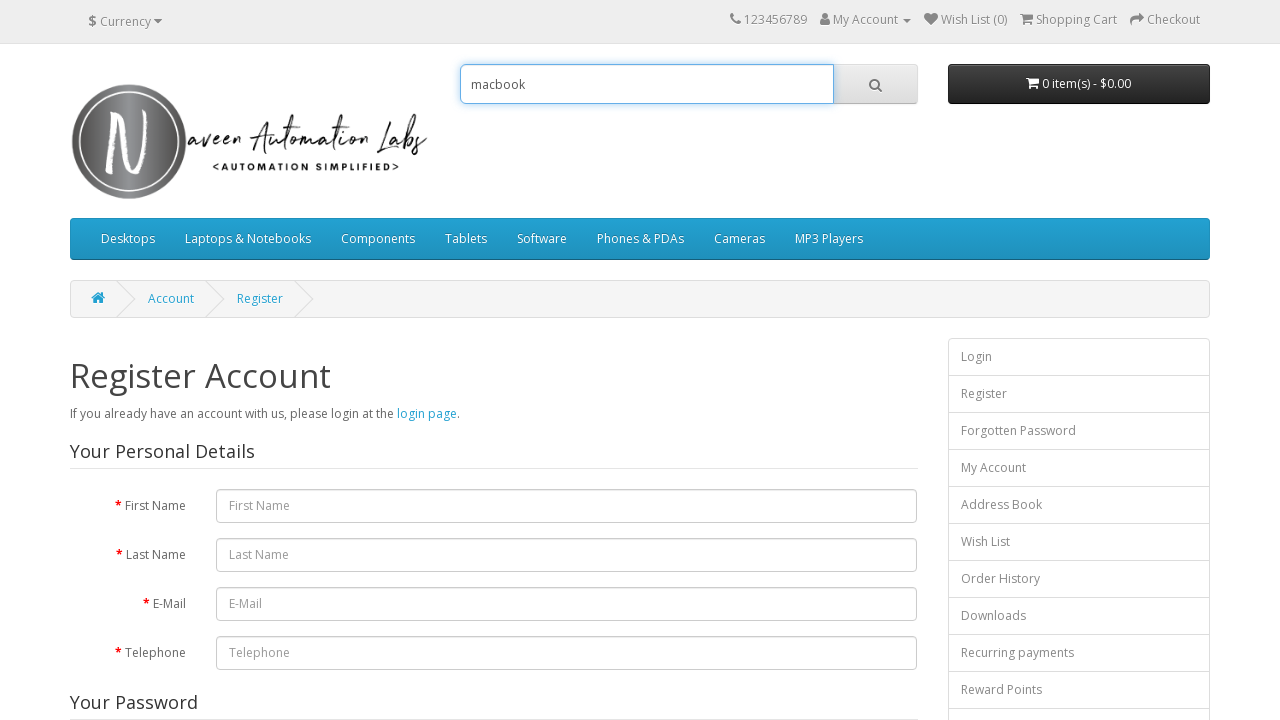

Clicked search button to search for macbook at (875, 84) on (//button[@type='button'])[4]
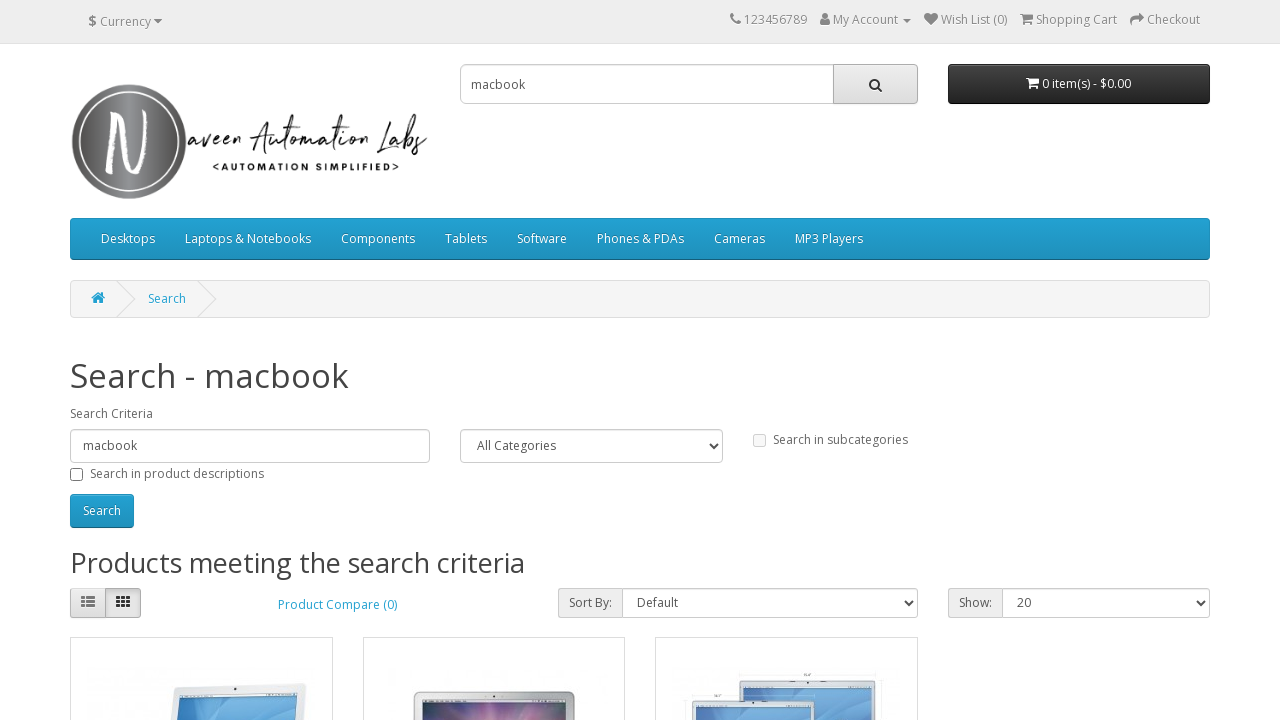

Cleared the search field on input[name='search']
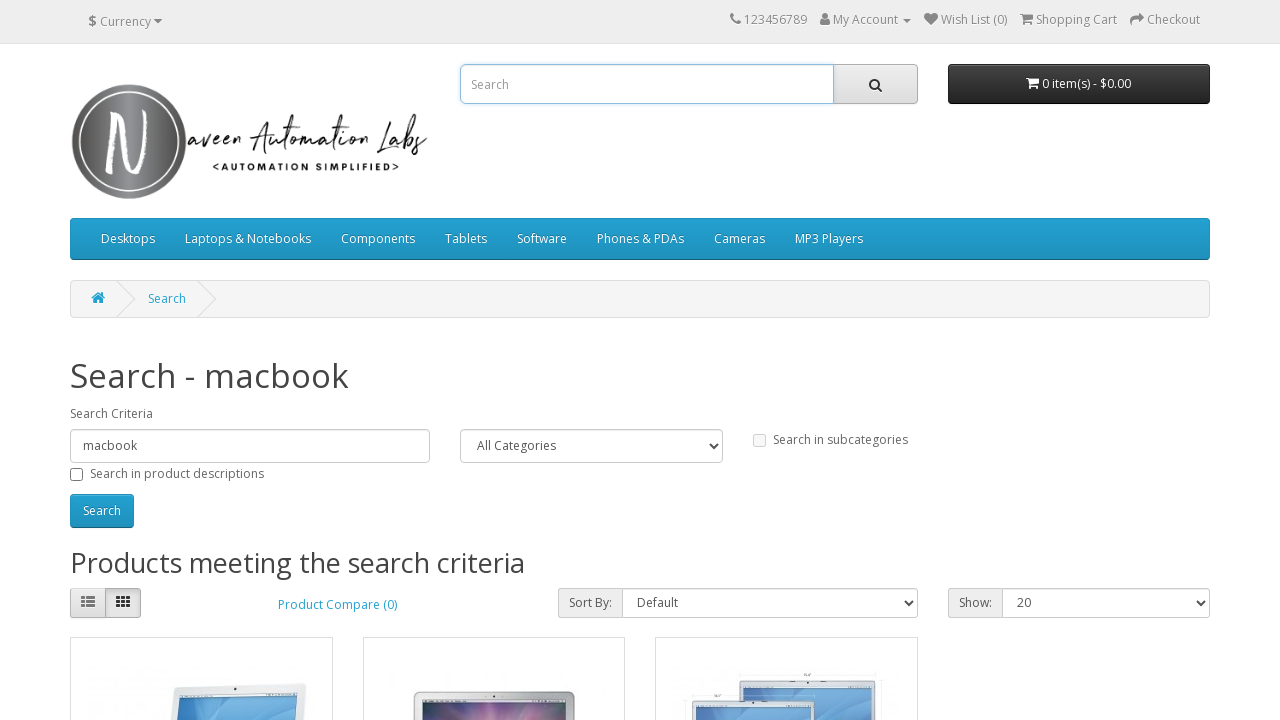

Filled search field with 'iphone' on input[name='search']
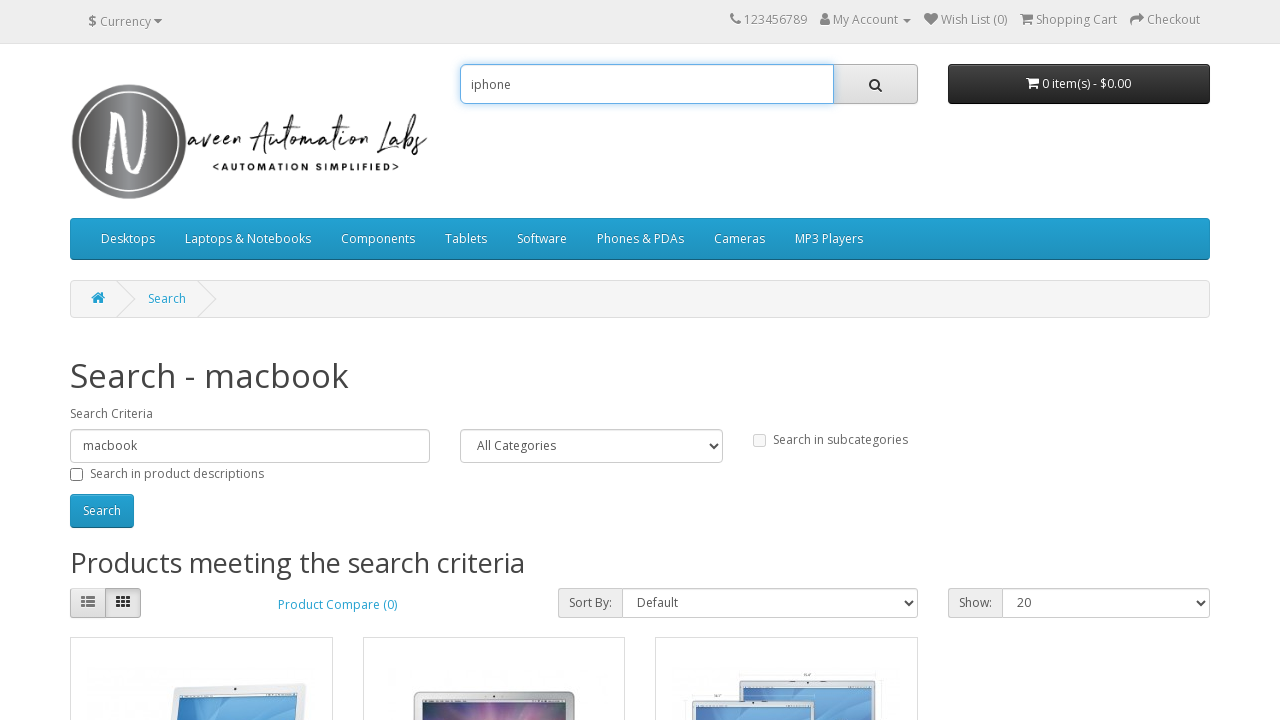

Clicked search button to search for iphone at (875, 84) on (//button[@type='button'])[4]
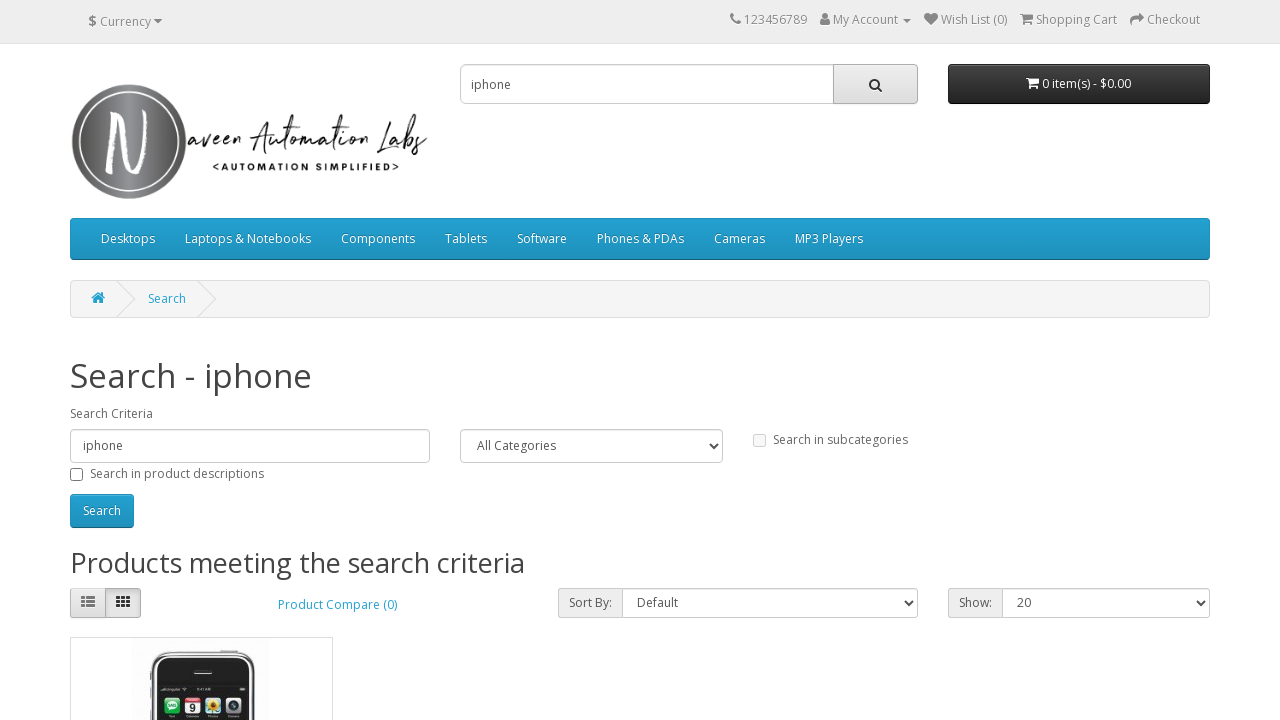

Cleared the search field on input[name='search']
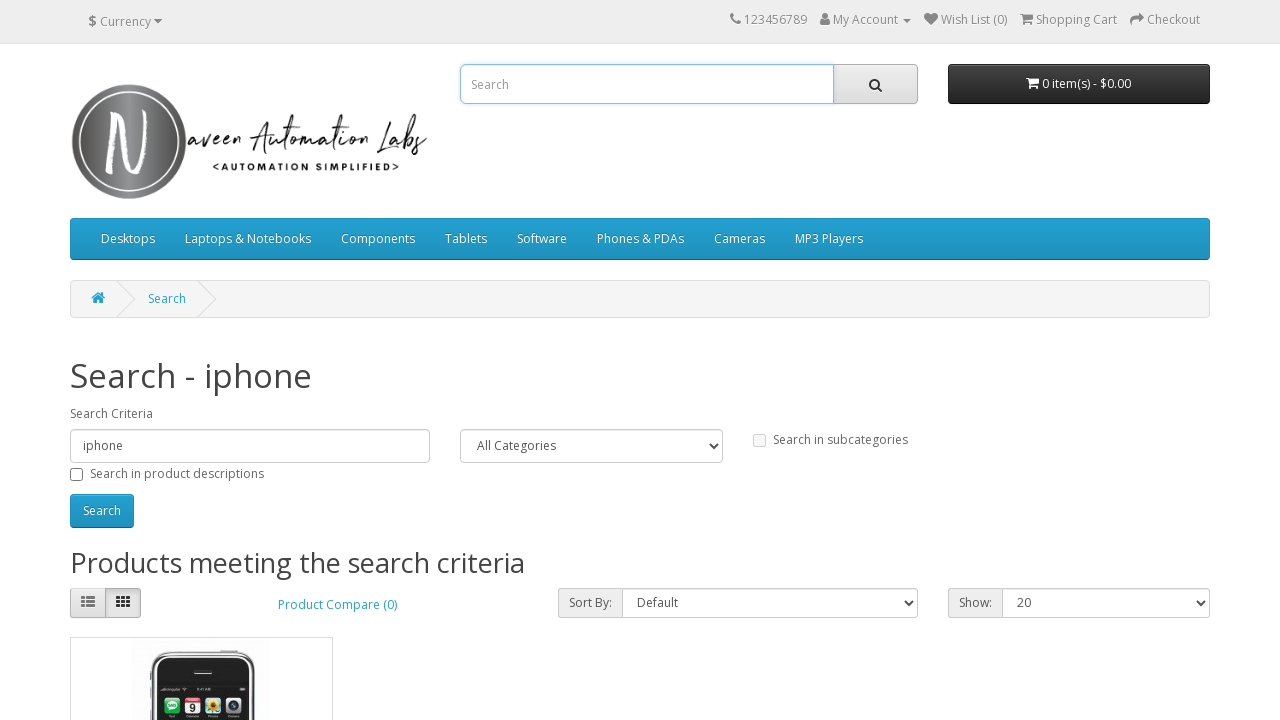

Filled search field with 'LCD' on input[name='search']
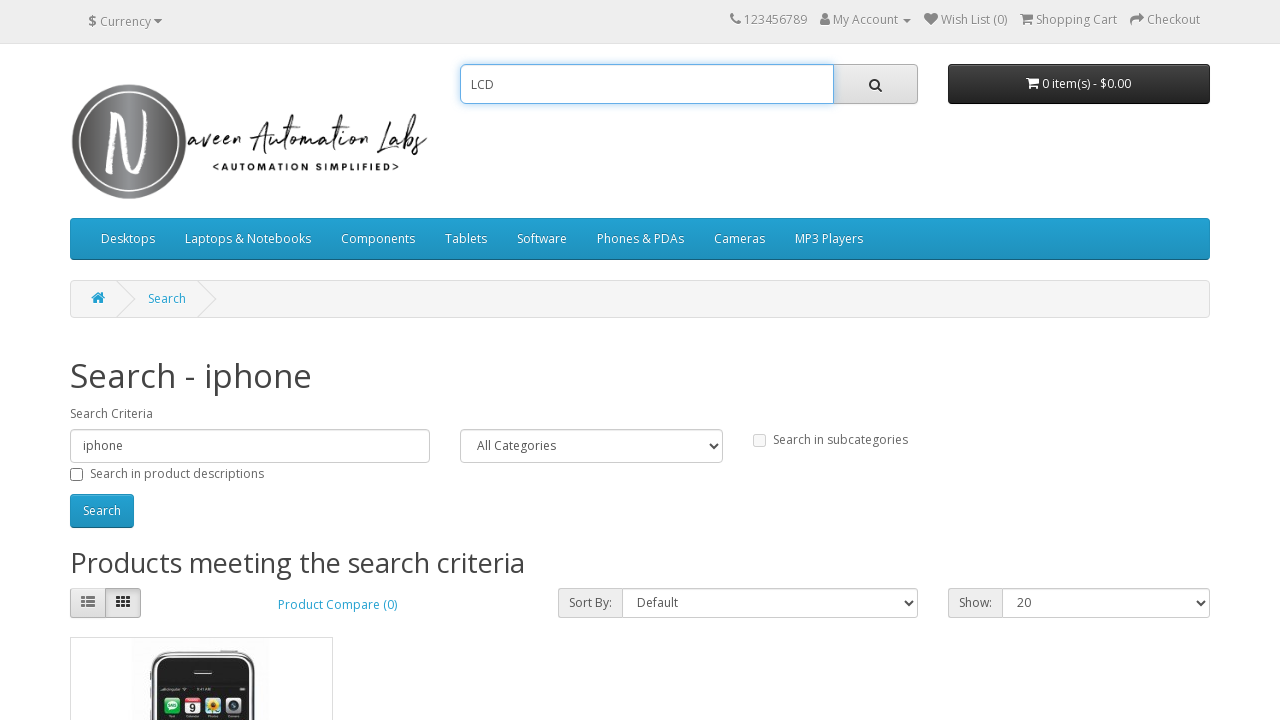

Clicked search button to search for LCD at (875, 84) on (//button[@type='button'])[4]
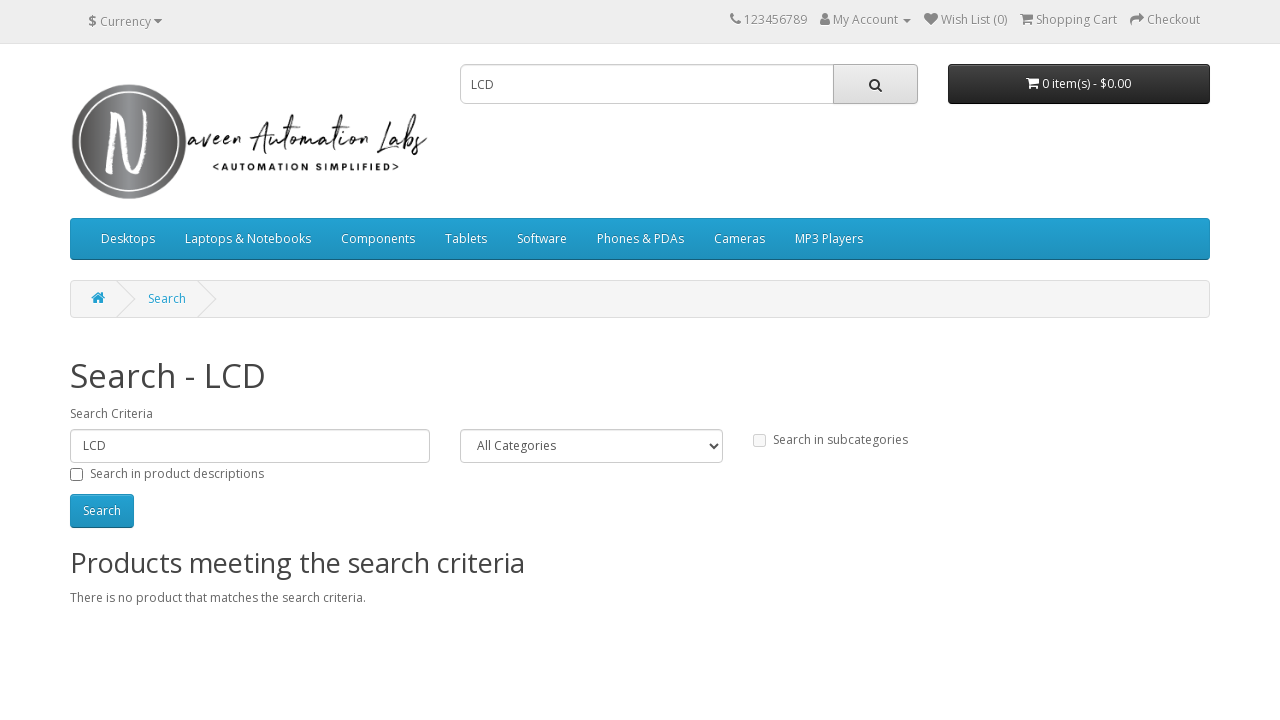

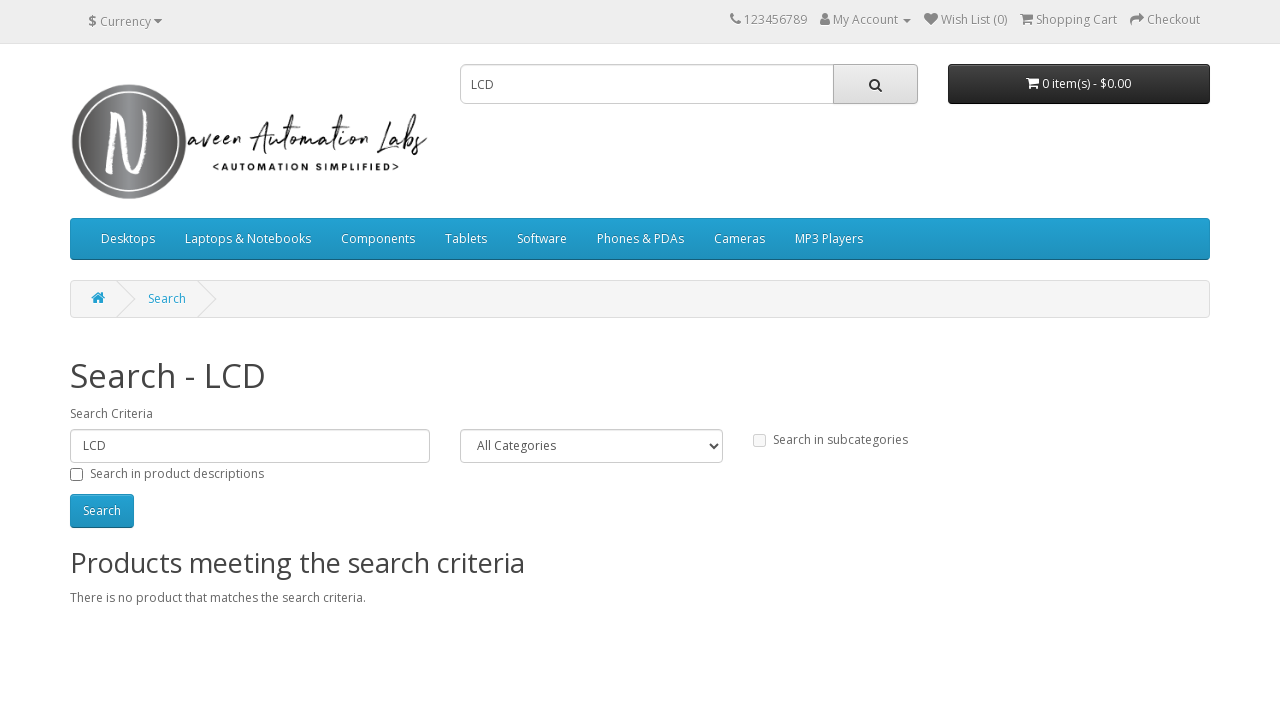